Tests login failure scenario by entering invalid credentials and verifying the error message displayed

Starting URL: https://www.saucedemo.com/v1/

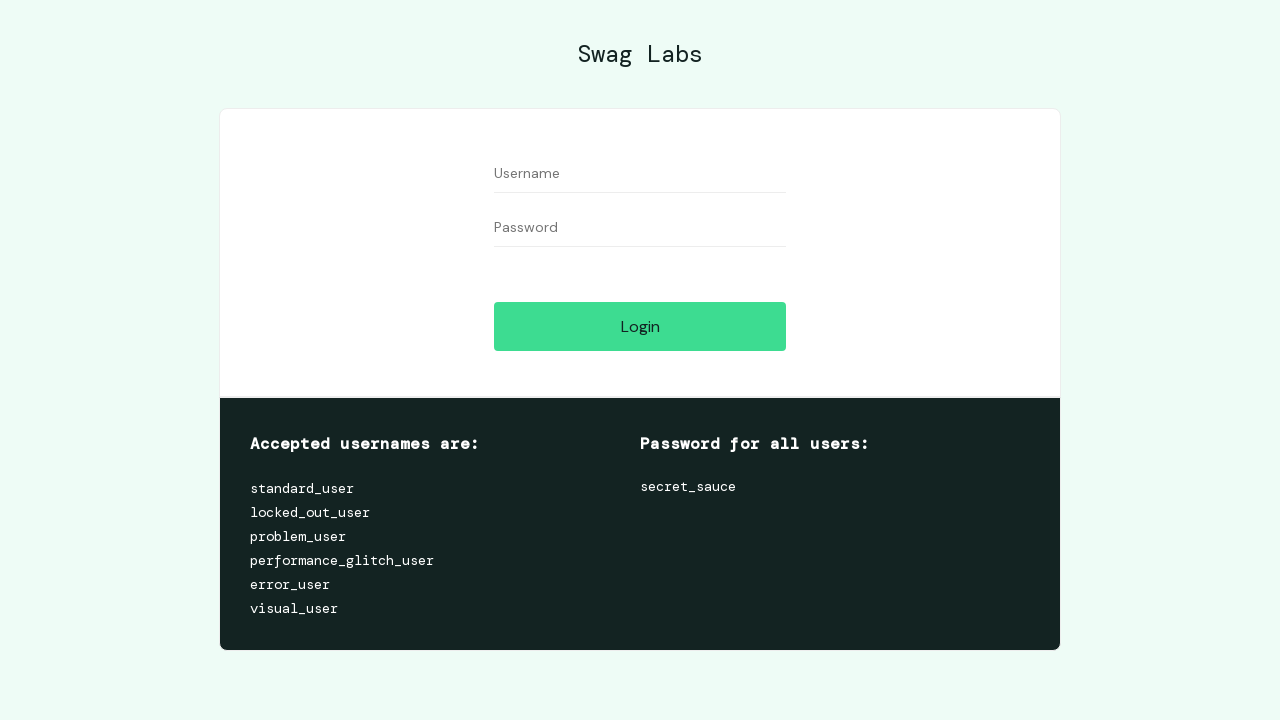

Filled username field with incorrect value 'secret_sauce' on *[data-test='username']
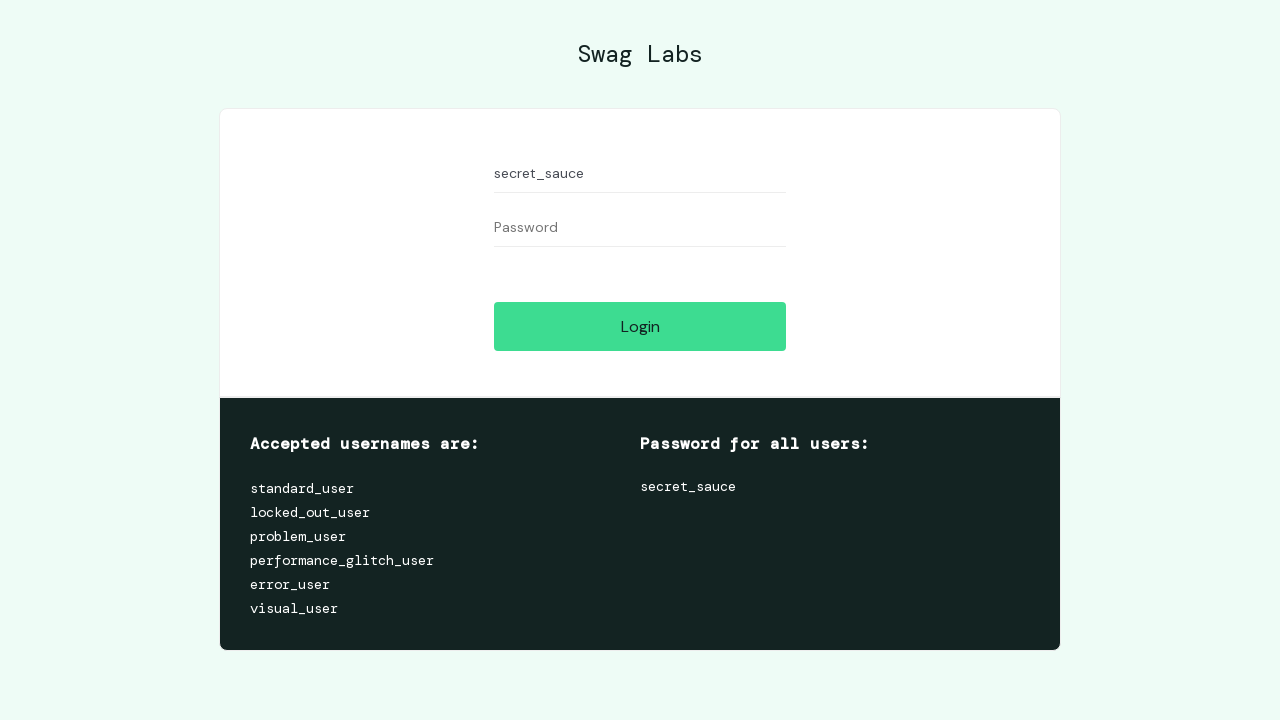

Filled password field with incorrect value 'abc' on *[data-test='password']
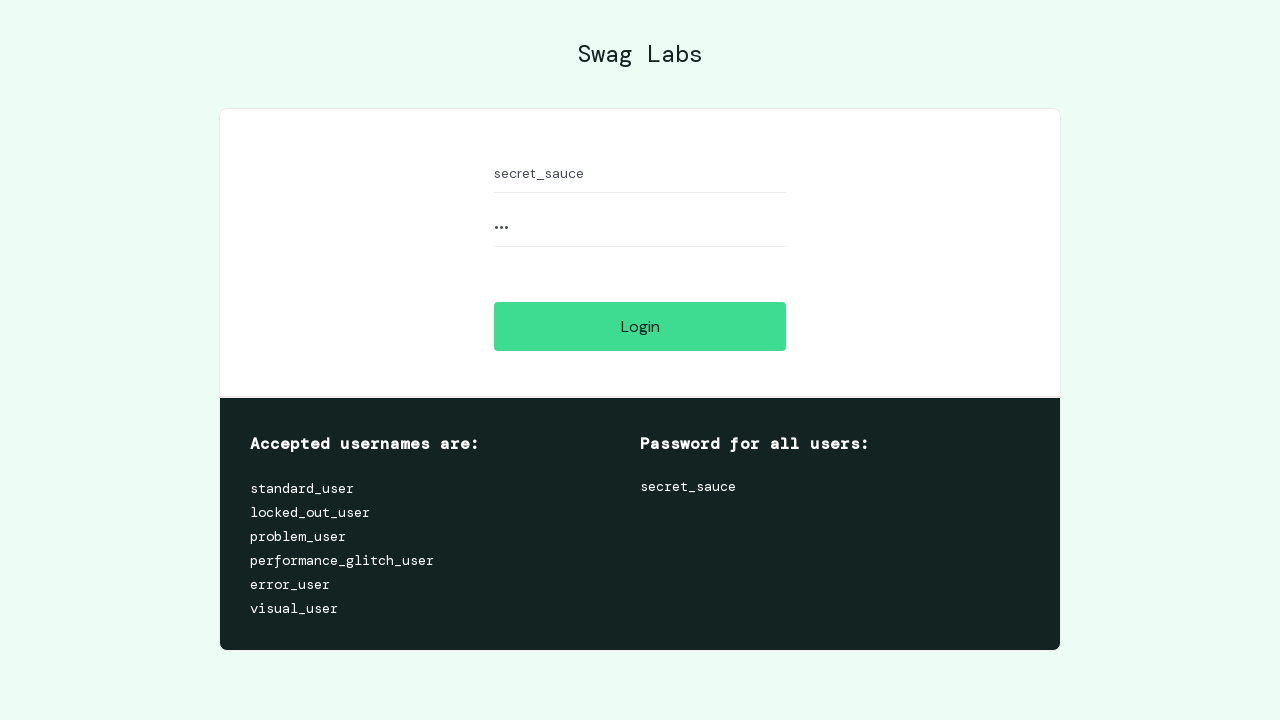

Clicked login button at (640, 326) on #login-button
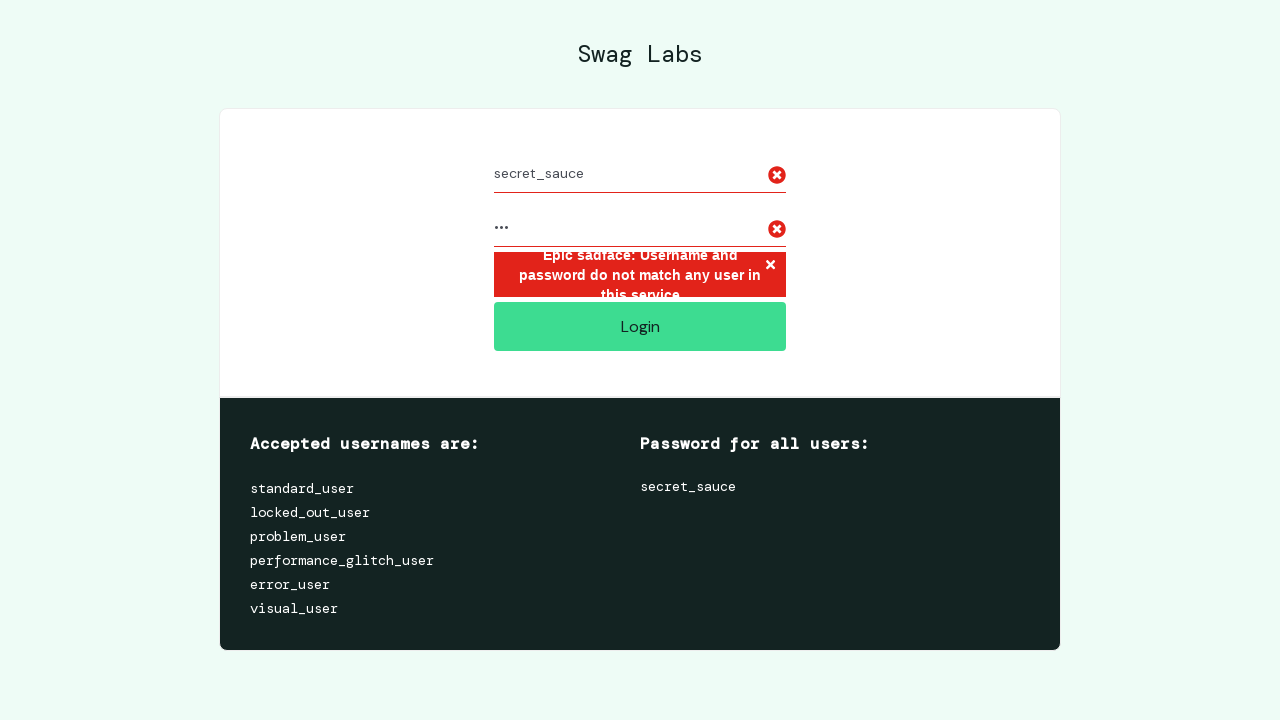

Error message appeared on page
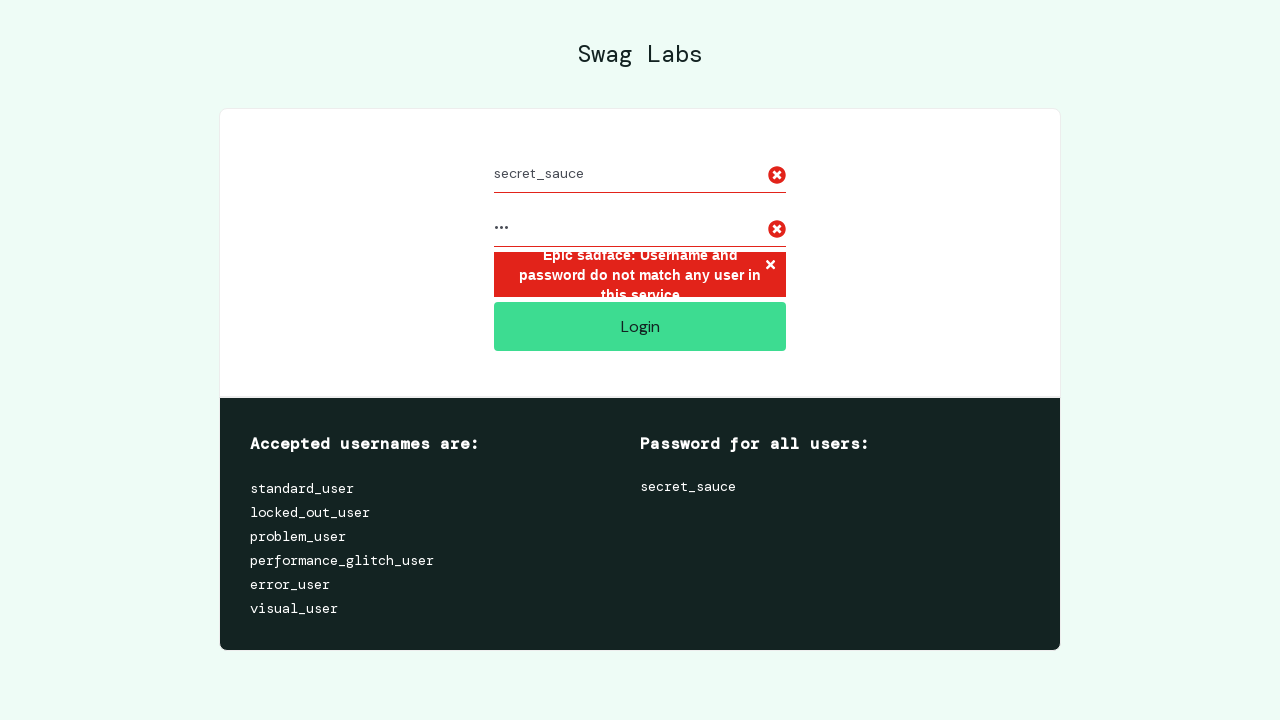

Retrieved error message text
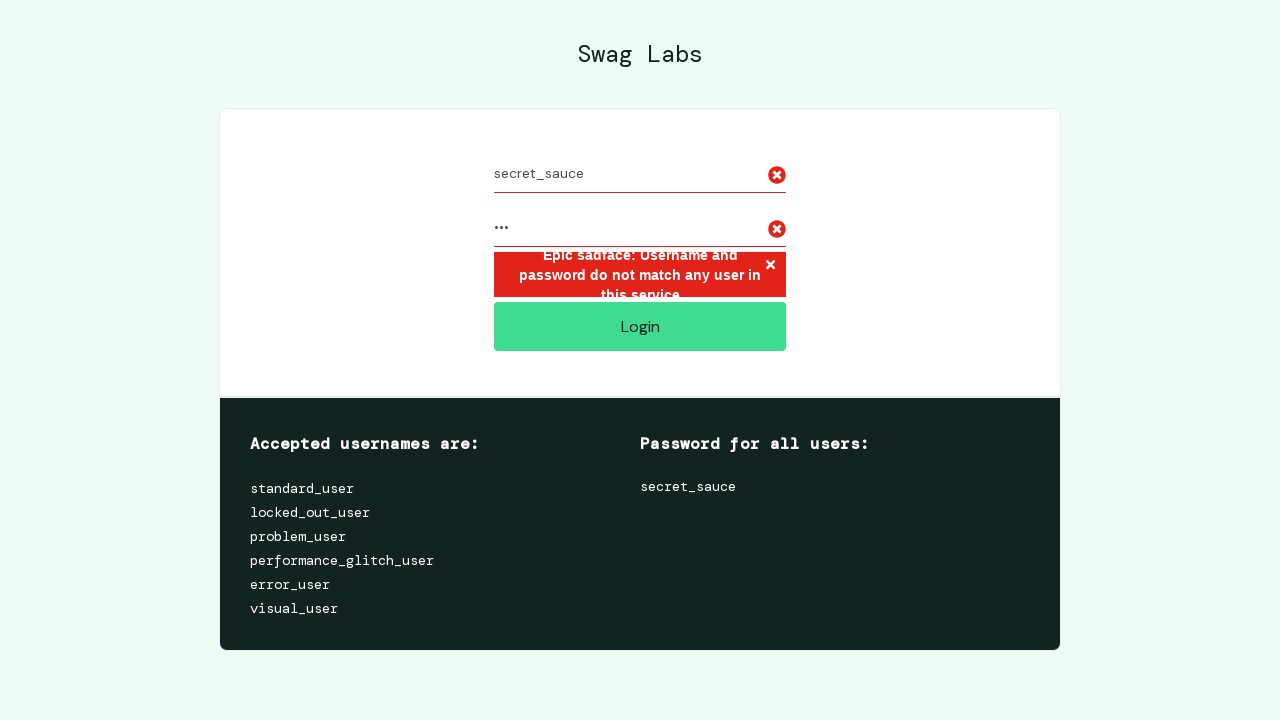

Verified error message matches expected text: 'Epic sadface: Username and password do not match any user in this service'
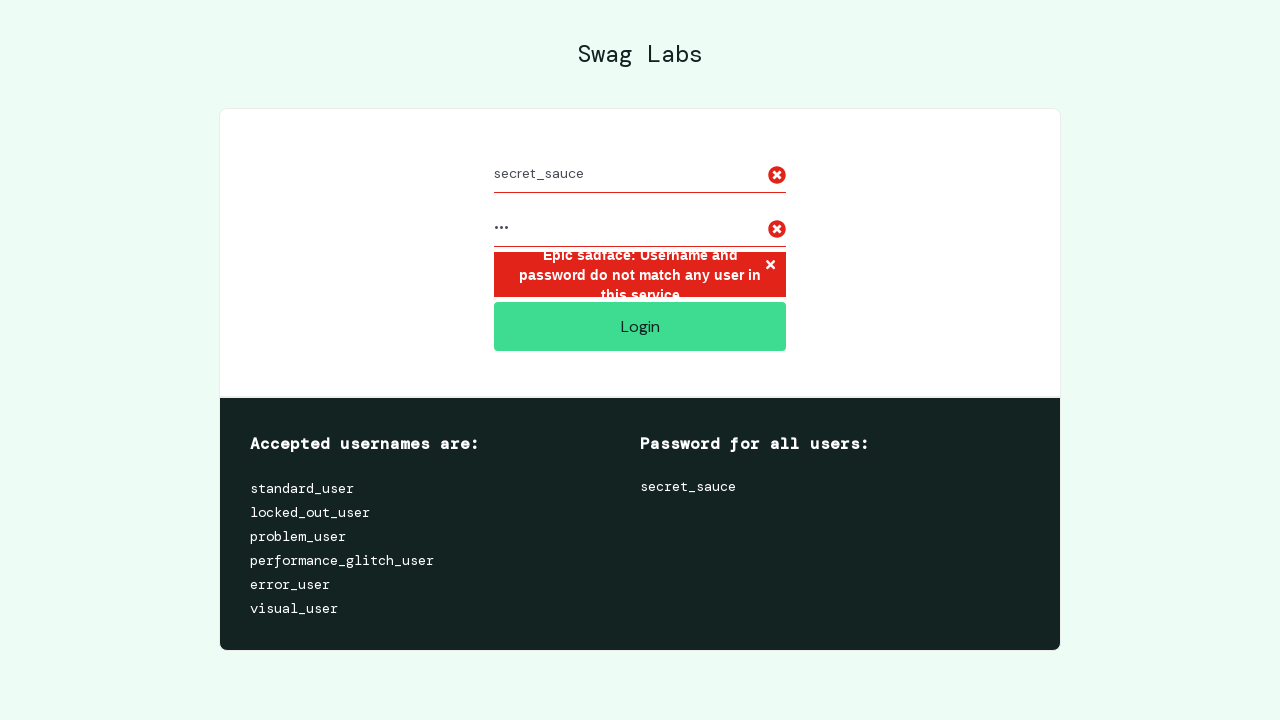

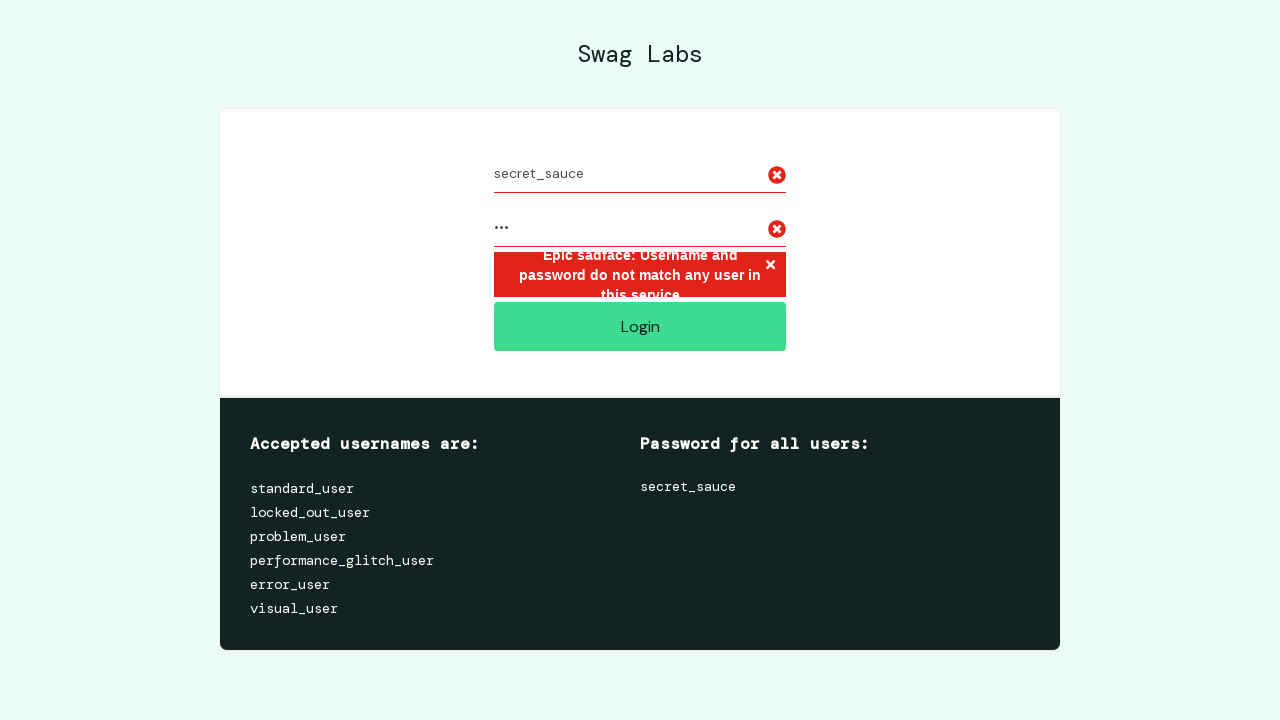